Navigates to Gmail login page and clicks the "Help" link to access Gmail help

Starting URL: https://gmail.com

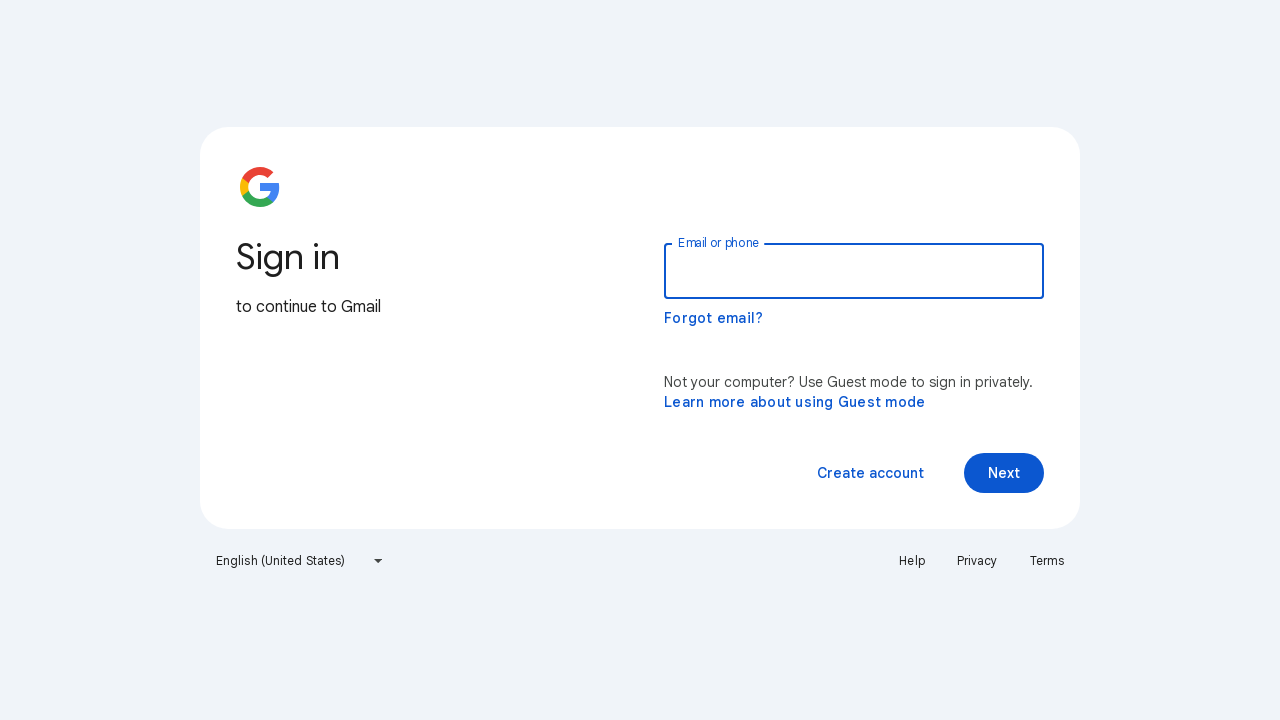

Navigated to Gmail login page at https://gmail.com
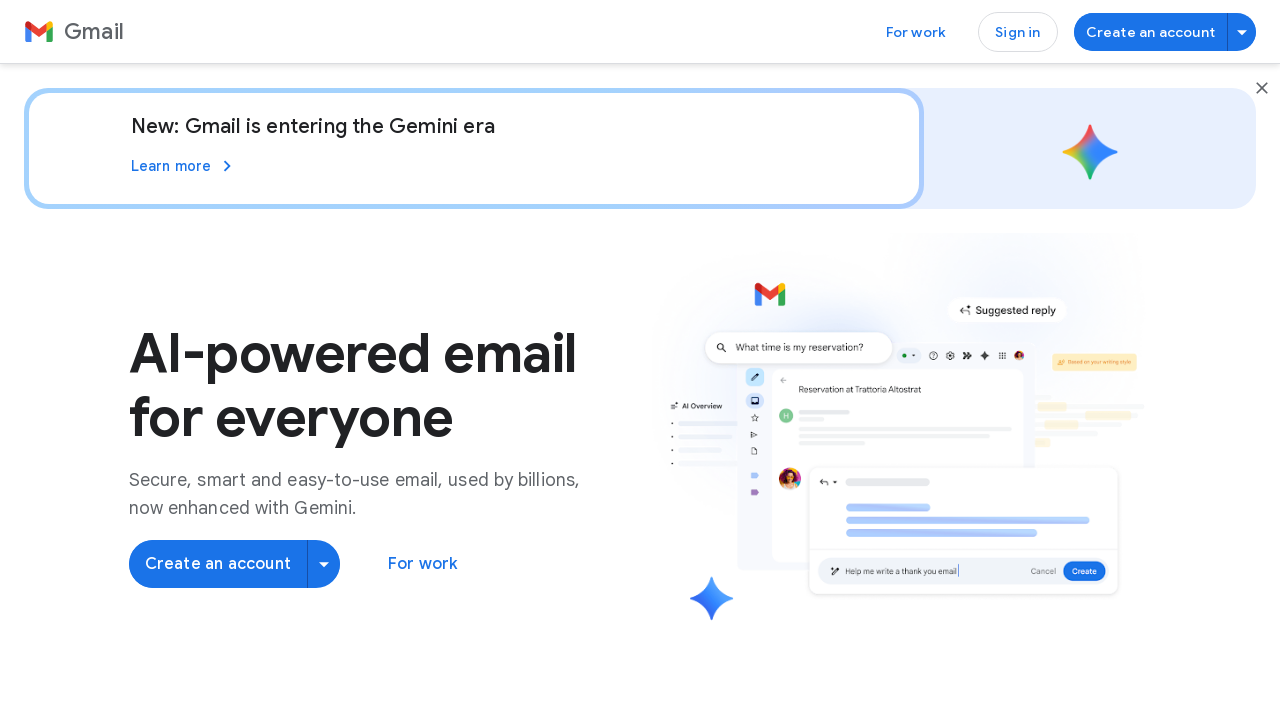

Clicked the Help link to access Gmail help at (977, 390) on a:has-text('Help')
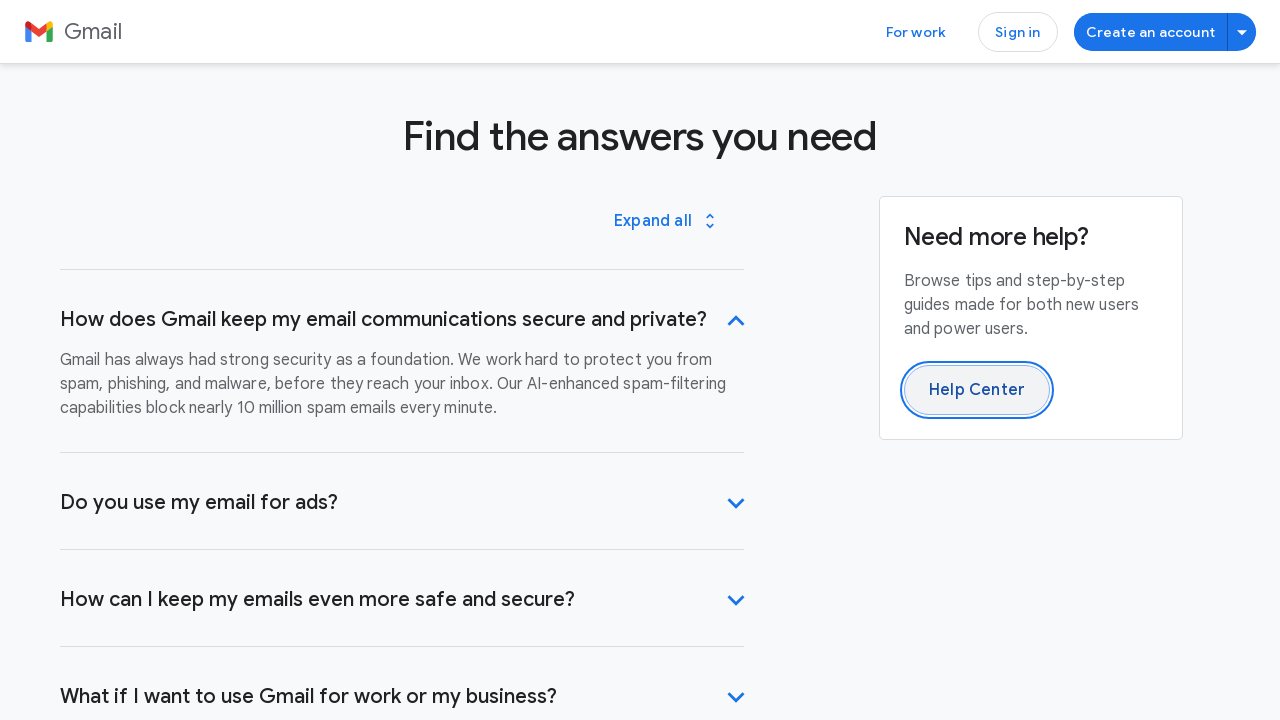

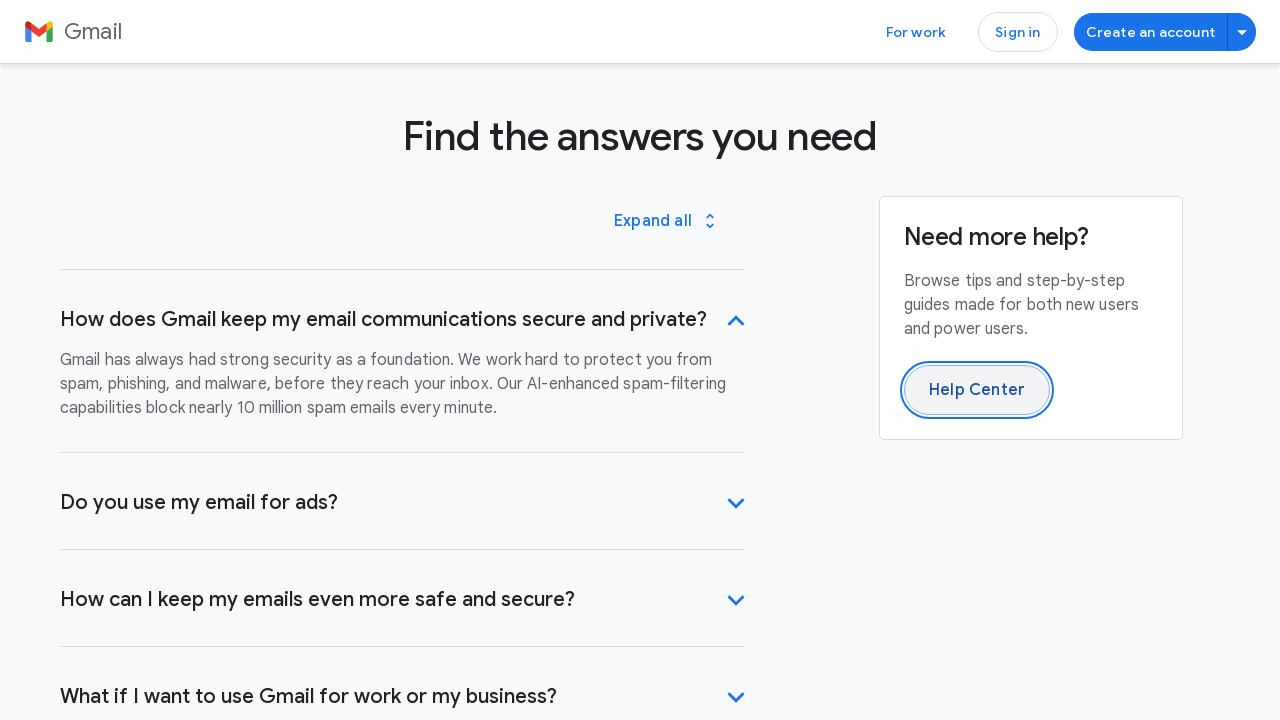